Tests page scrolling functionality by navigating to Selenium documentation, scrolling down to the bottom of the page, and then scrolling back up to the top.

Starting URL: https://www.selenium.dev

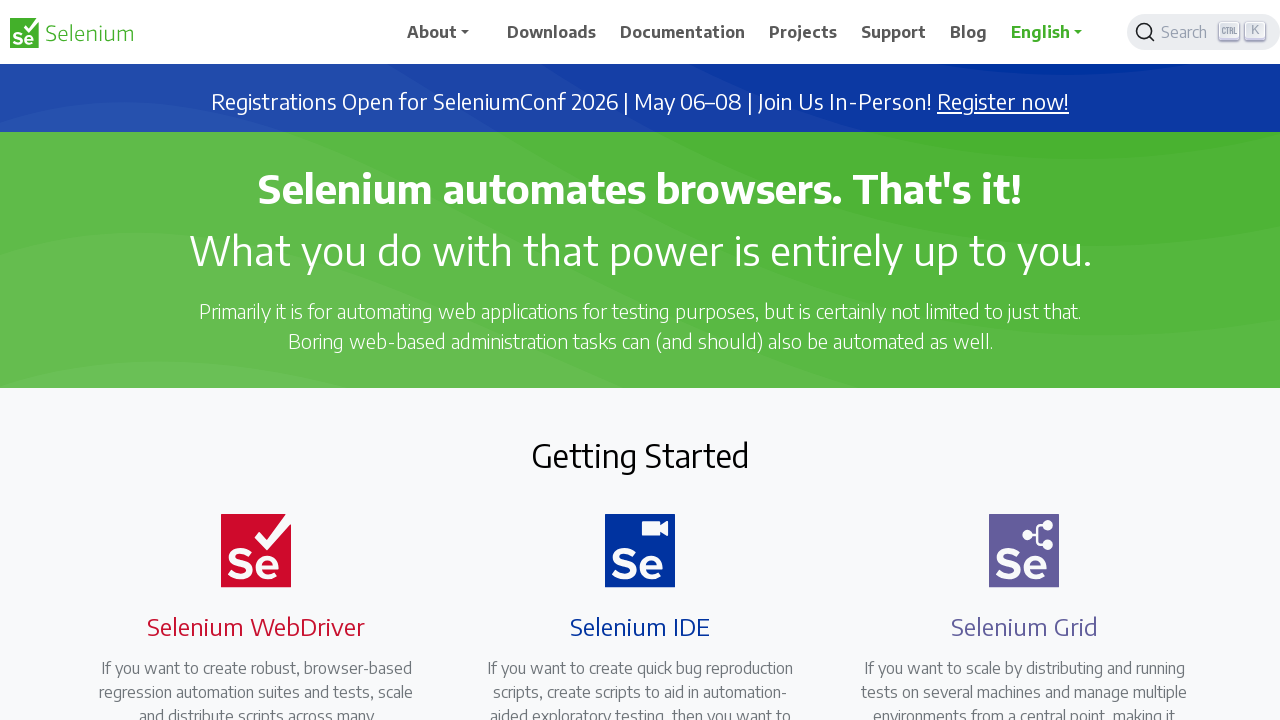

Clicked on the Downloads/Documentation navigation menu item at (552, 32) on xpath=//*[@id='main_navbar']/ul/li[2]/a/span
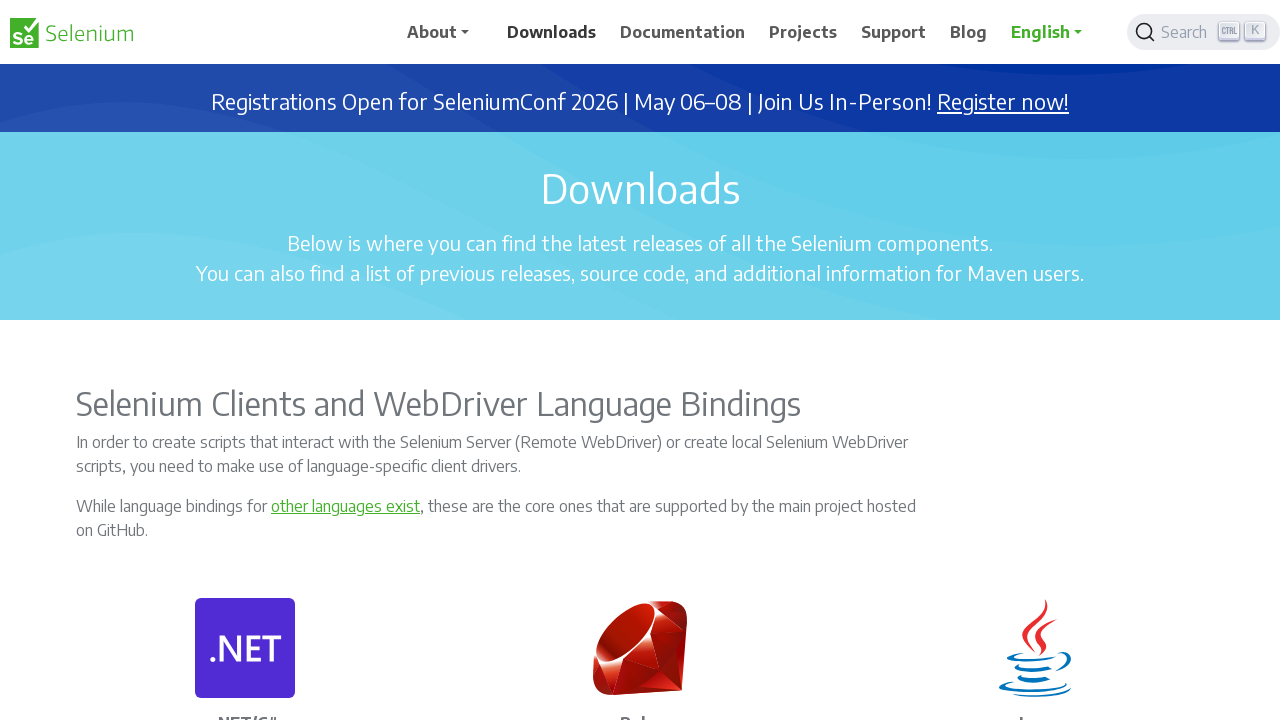

Page loaded and network became idle
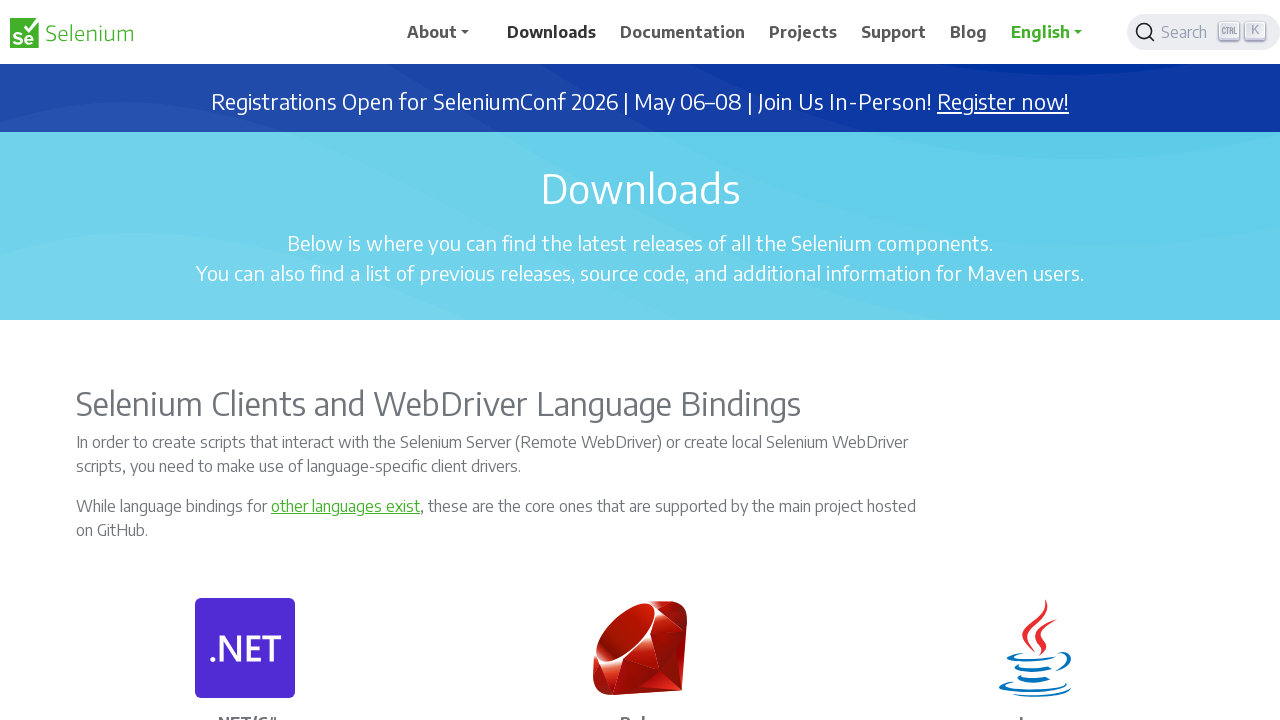

Scrolled down to the bottom of the page
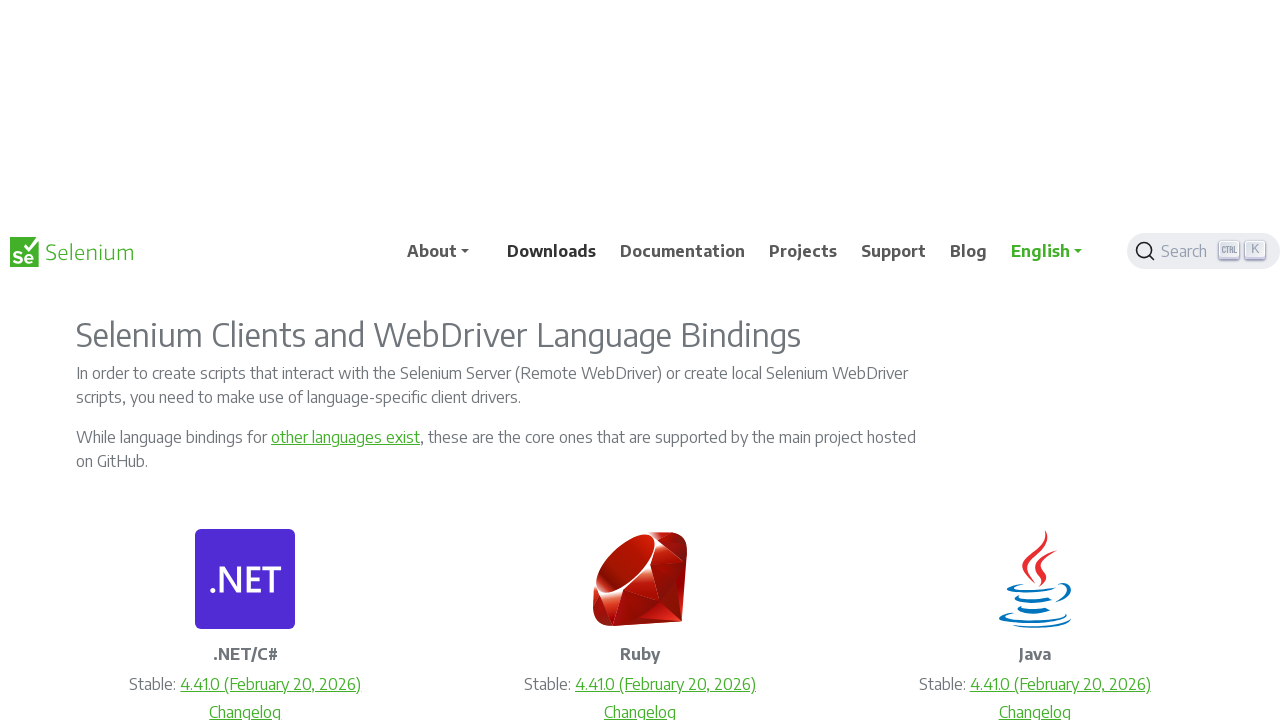

Waited for scroll animation to complete
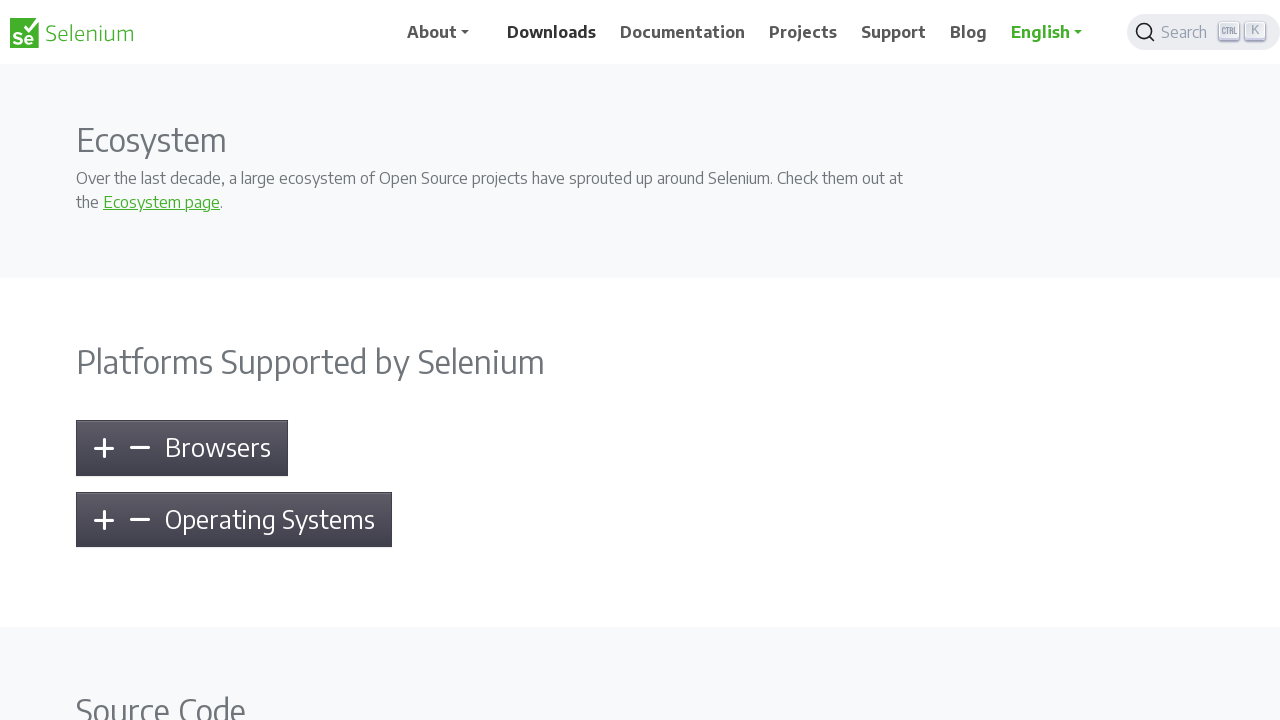

Scrolled back up to the top of the page
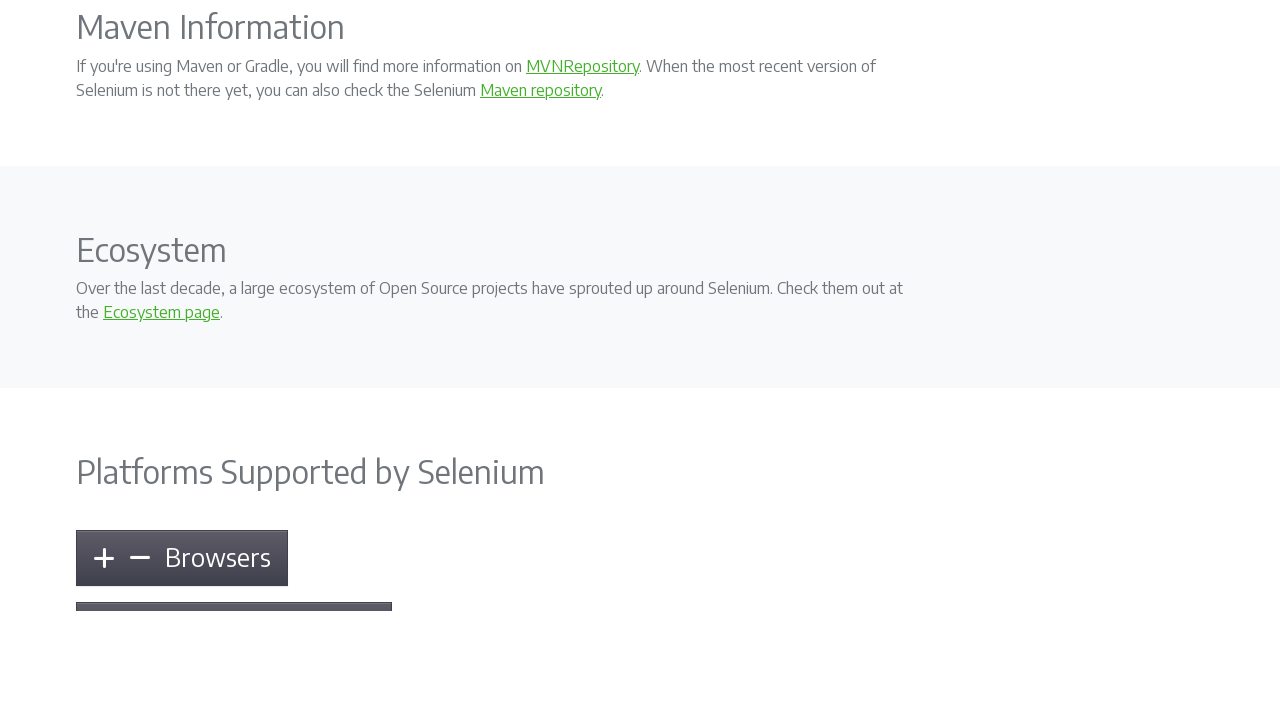

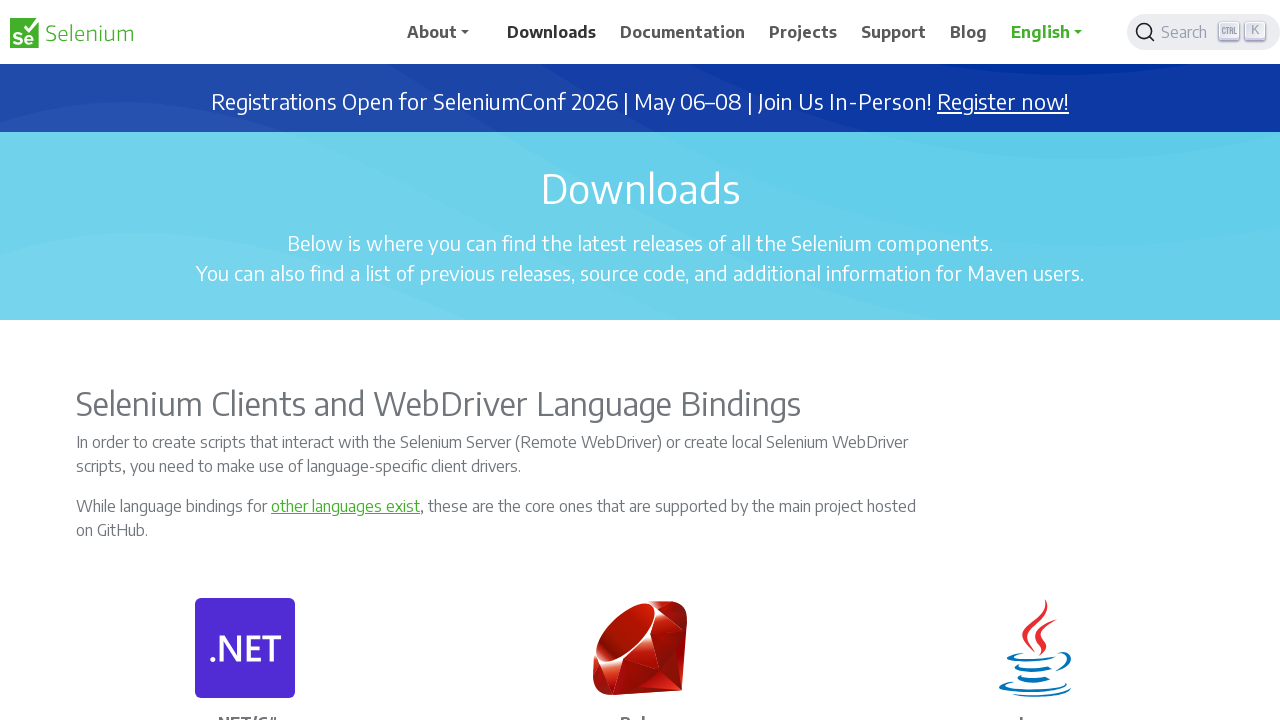